Tests full registration form by filling all fields including name, email, gender, phone, date of birth, subjects, hobbies, picture upload, address, state and city

Starting URL: https://demoqa.com/automation-practice-form

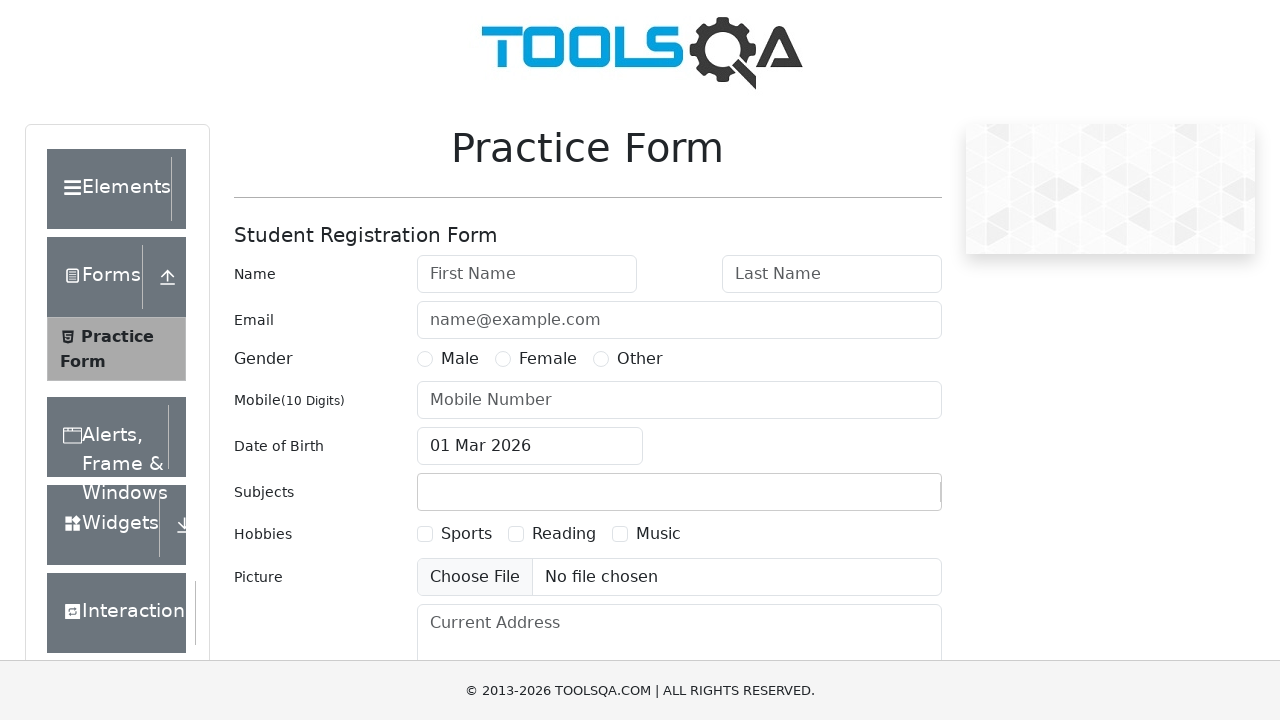

Removed fixed banner element
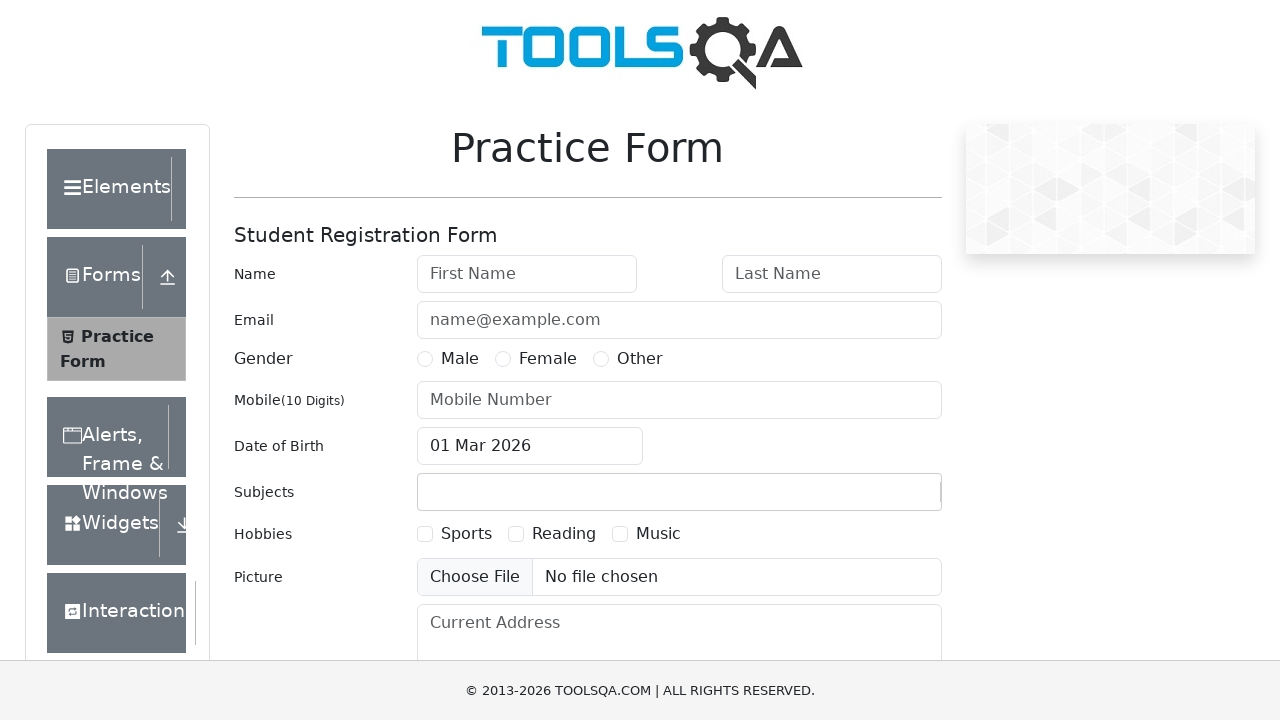

Removed footer element
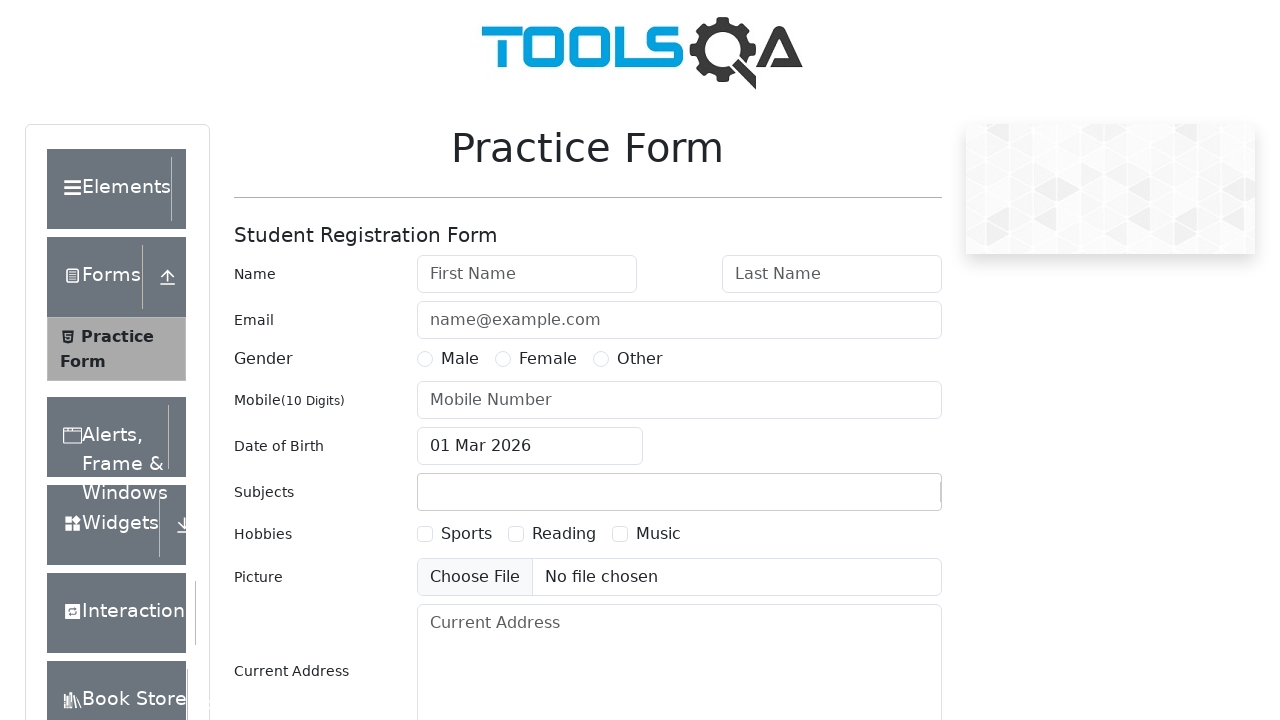

Filled first name field with 'Ivan' on #firstName
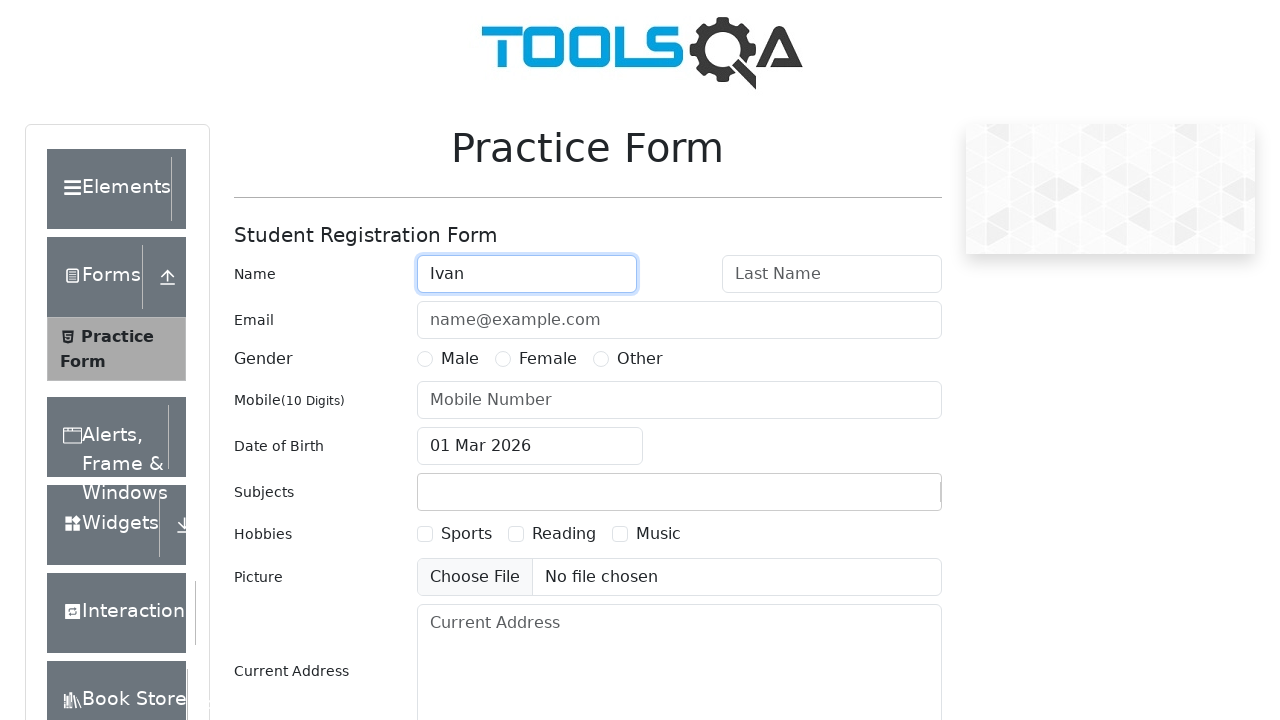

Filled last name field with 'Ivanov' on #lastName
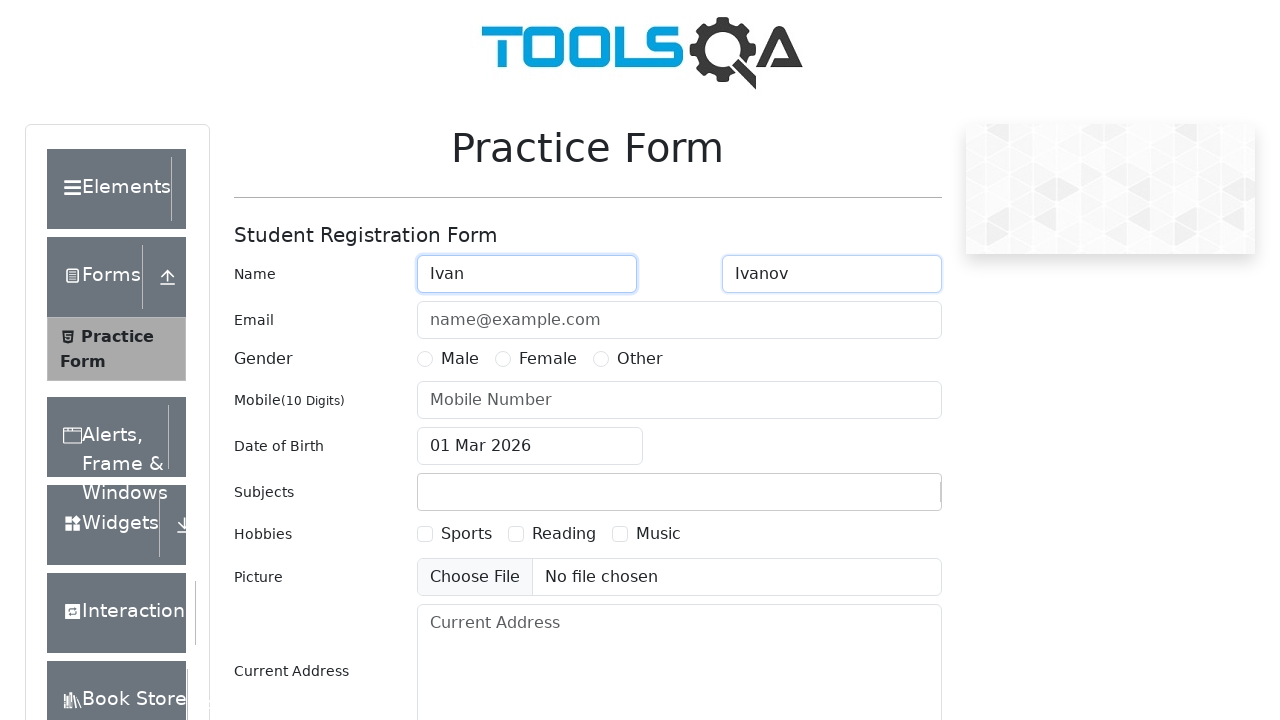

Filled email field with 'ivan@mail.ru' on #userEmail
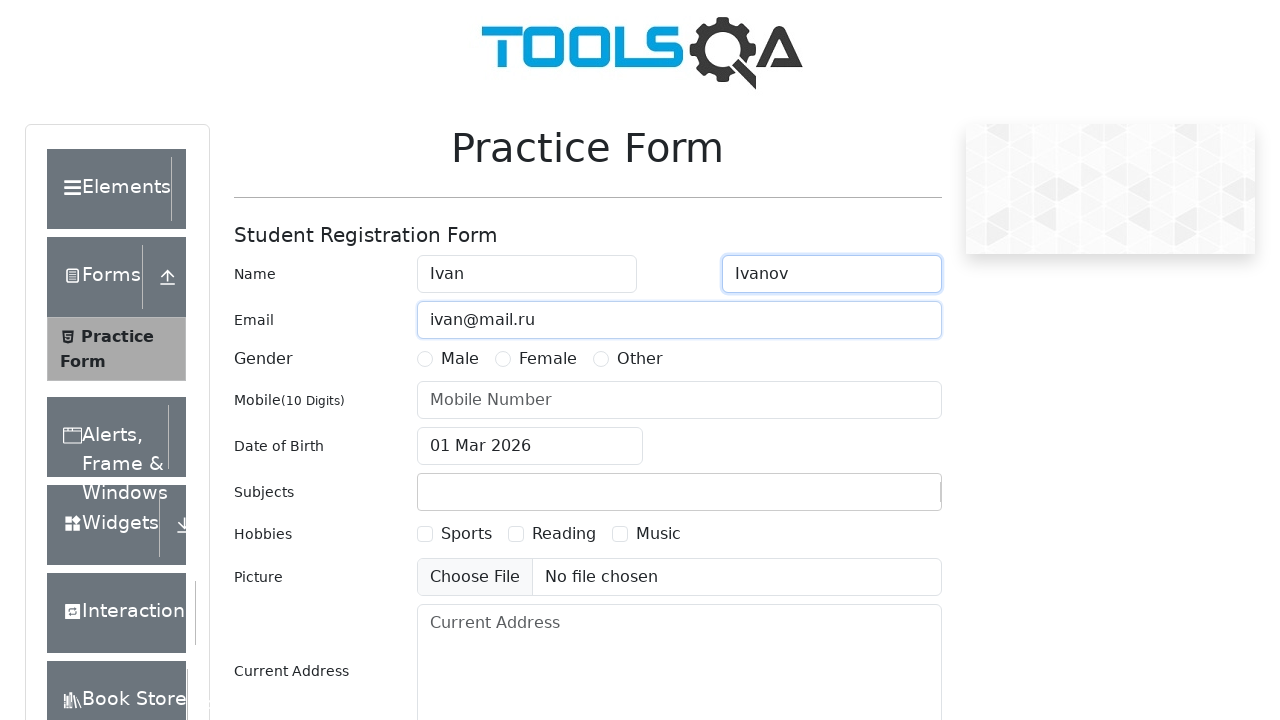

Selected gender 'Other' at (640, 359) on label[for='gender-radio-3']
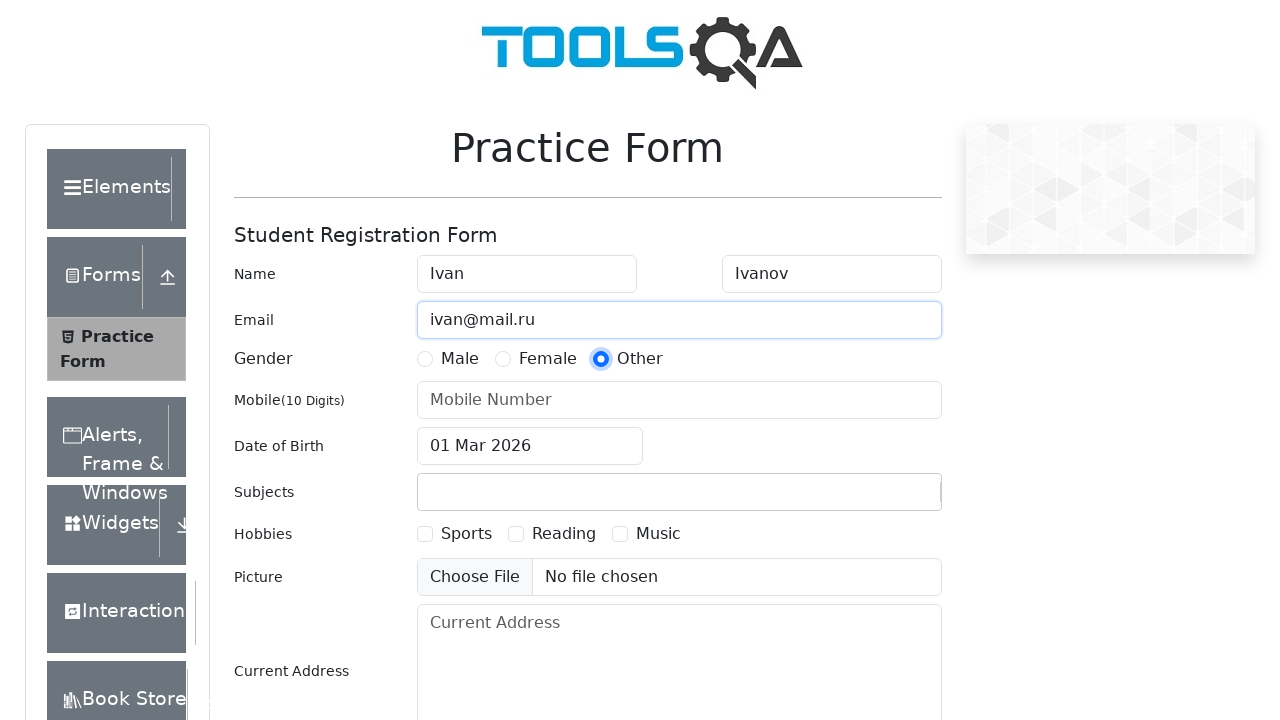

Filled phone number field with '8901234567' on #userNumber
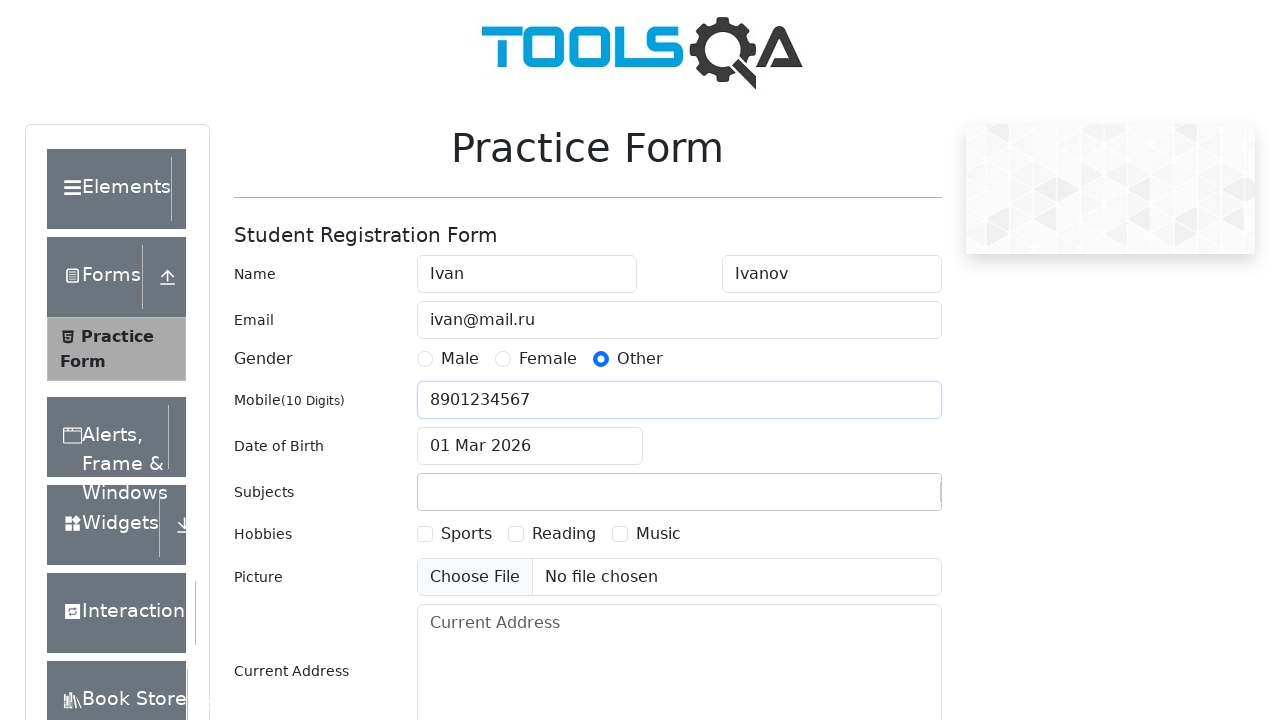

Clicked date of birth input field at (530, 446) on #dateOfBirthInput
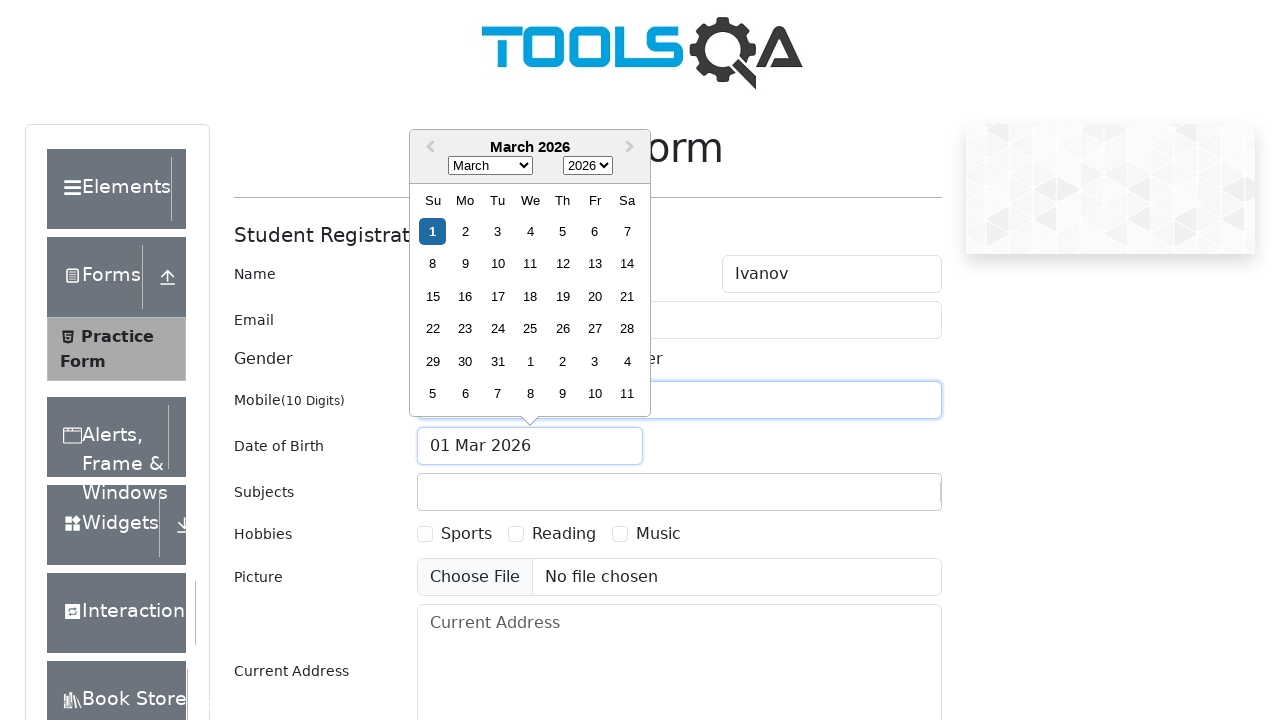

Selected January as birth month on .react-datepicker__month-select
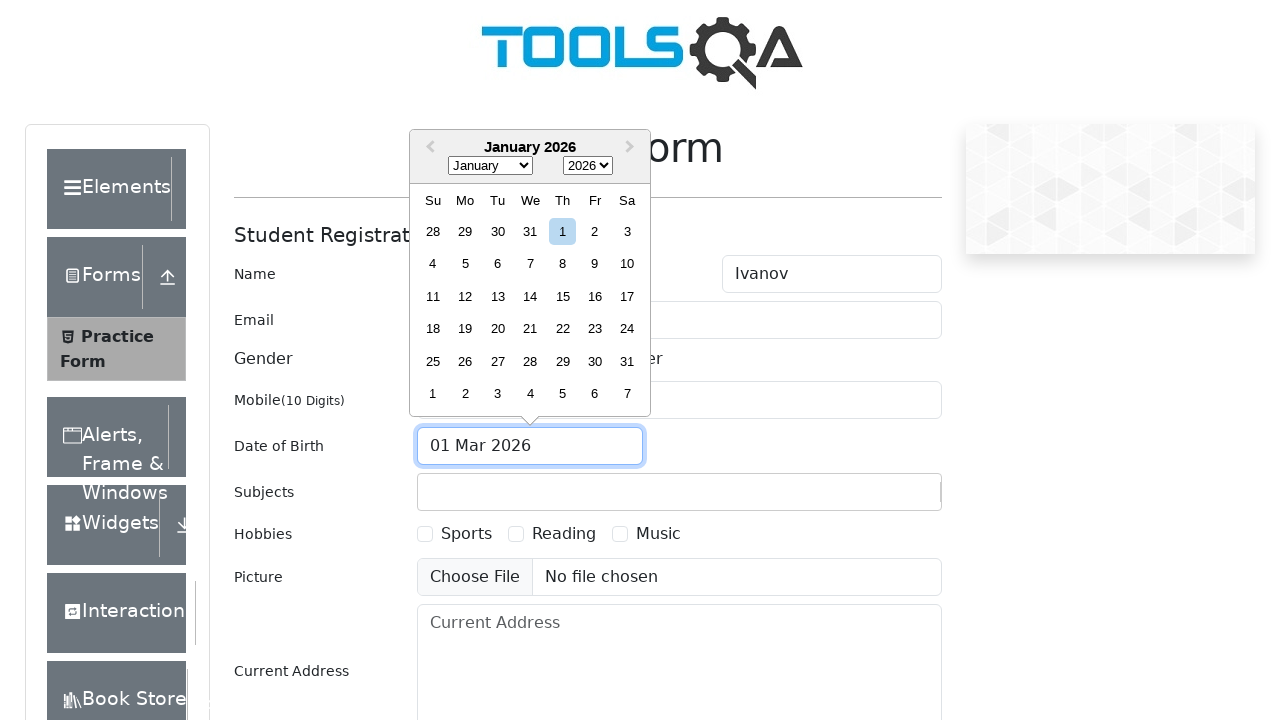

Selected 2001 as birth year on .react-datepicker__year-select
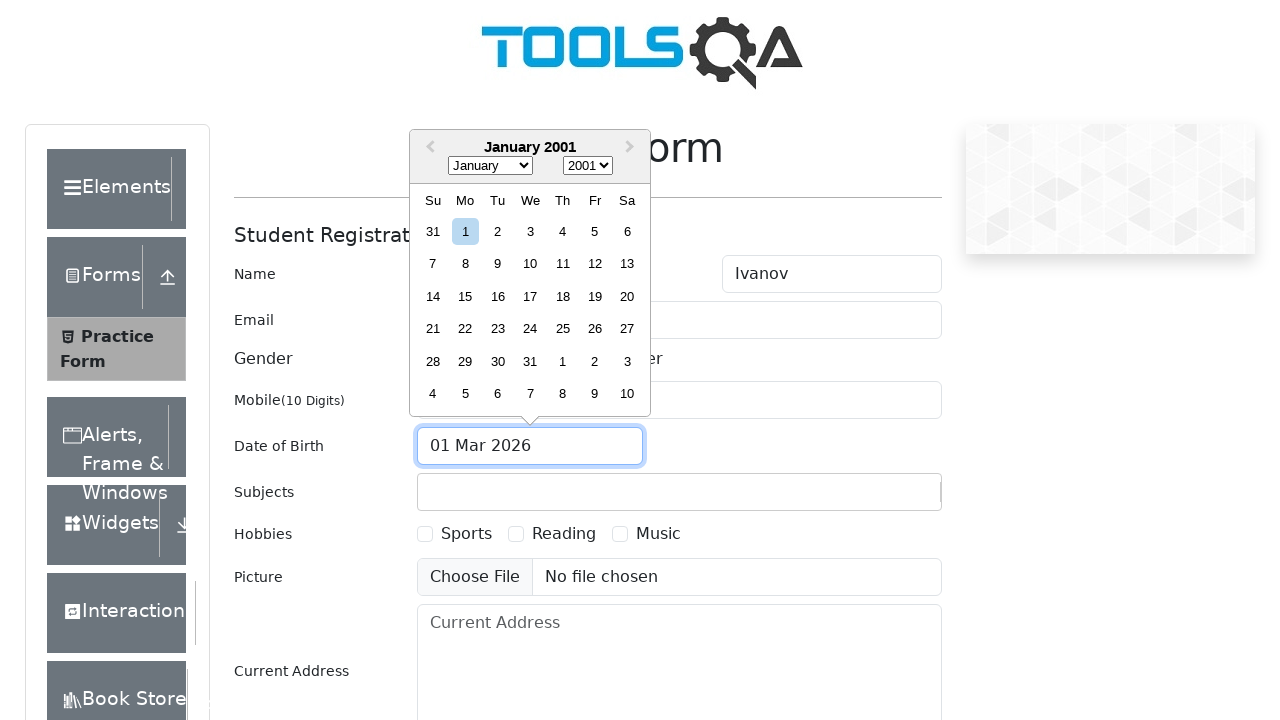

Selected 20th day of the month at (627, 296) on .react-datepicker__day--020:not(.react-datepicker__day--outside-month)
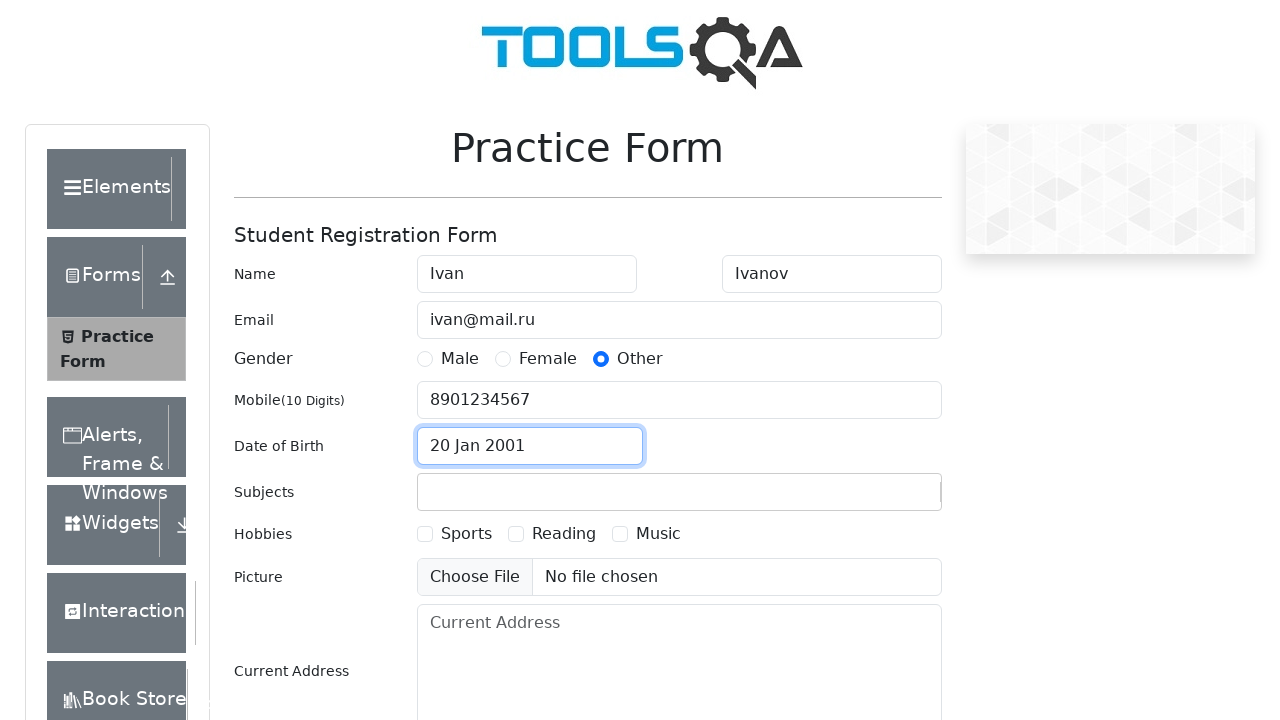

Filled subjects input field with 'Economics' on #subjectsInput
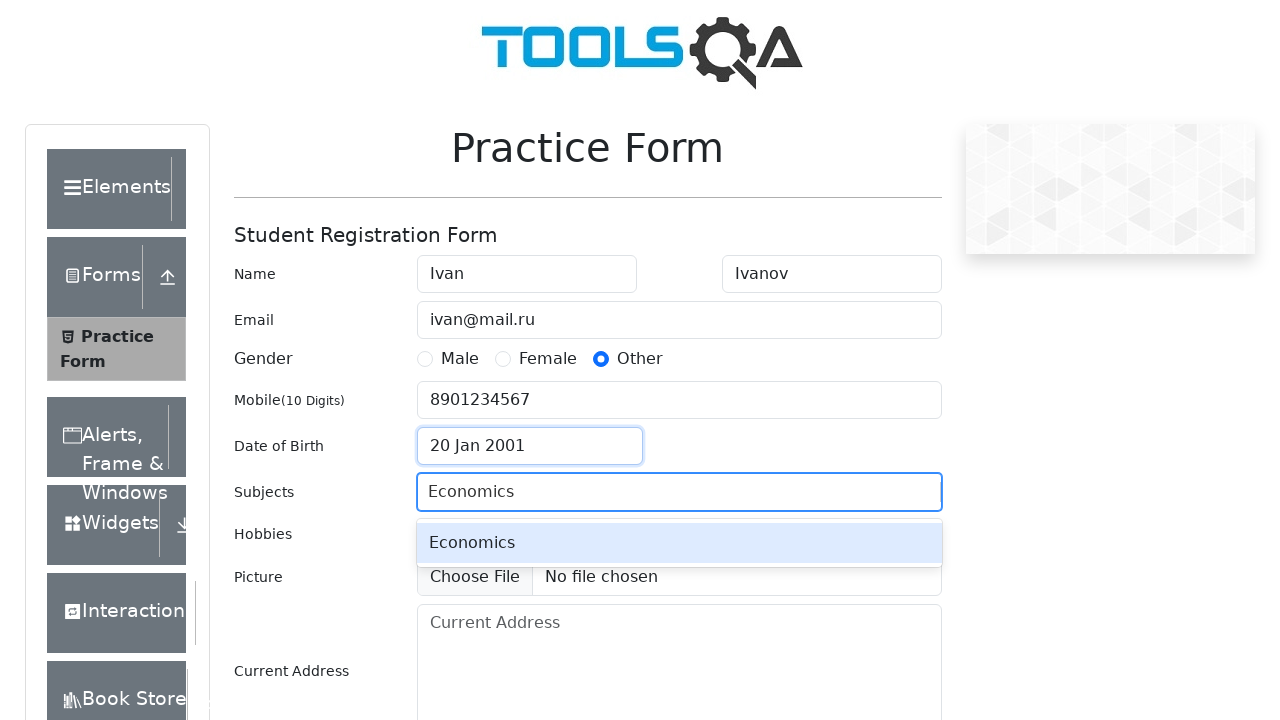

Pressed Enter to confirm Economics subject on #subjectsInput
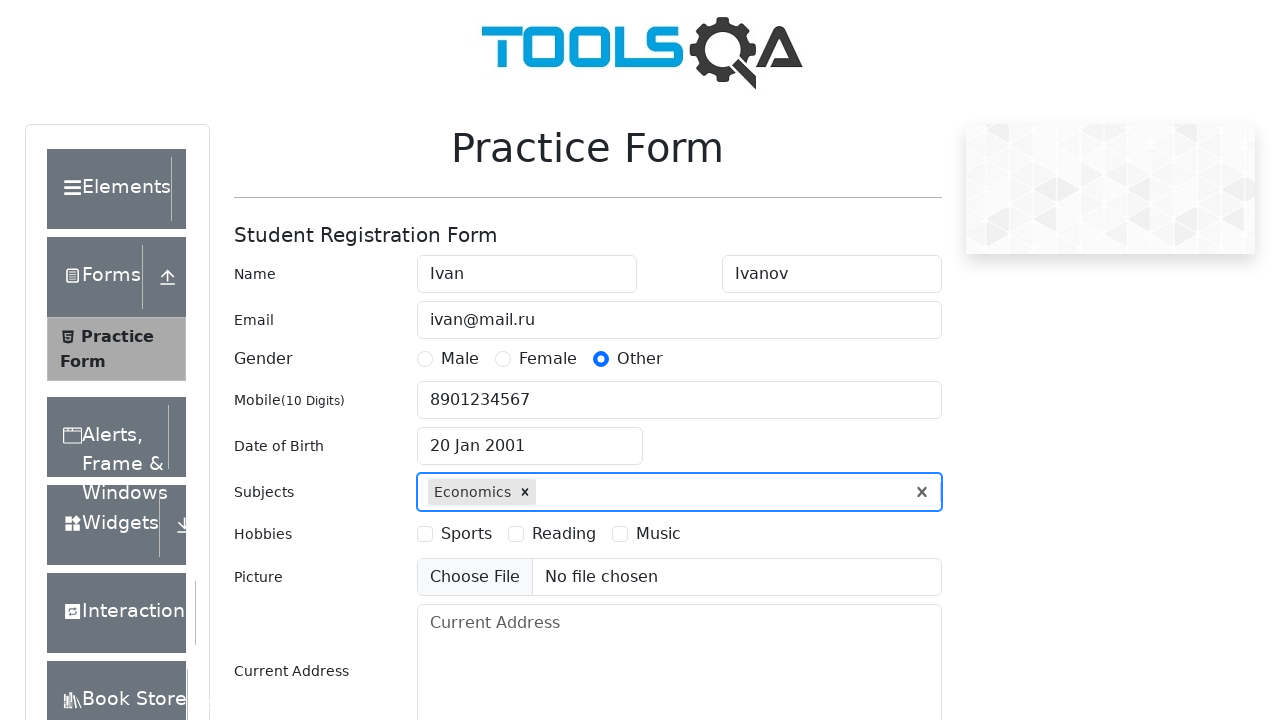

Selected 'Reading' hobby at (564, 534) on label[for='hobbies-checkbox-2']
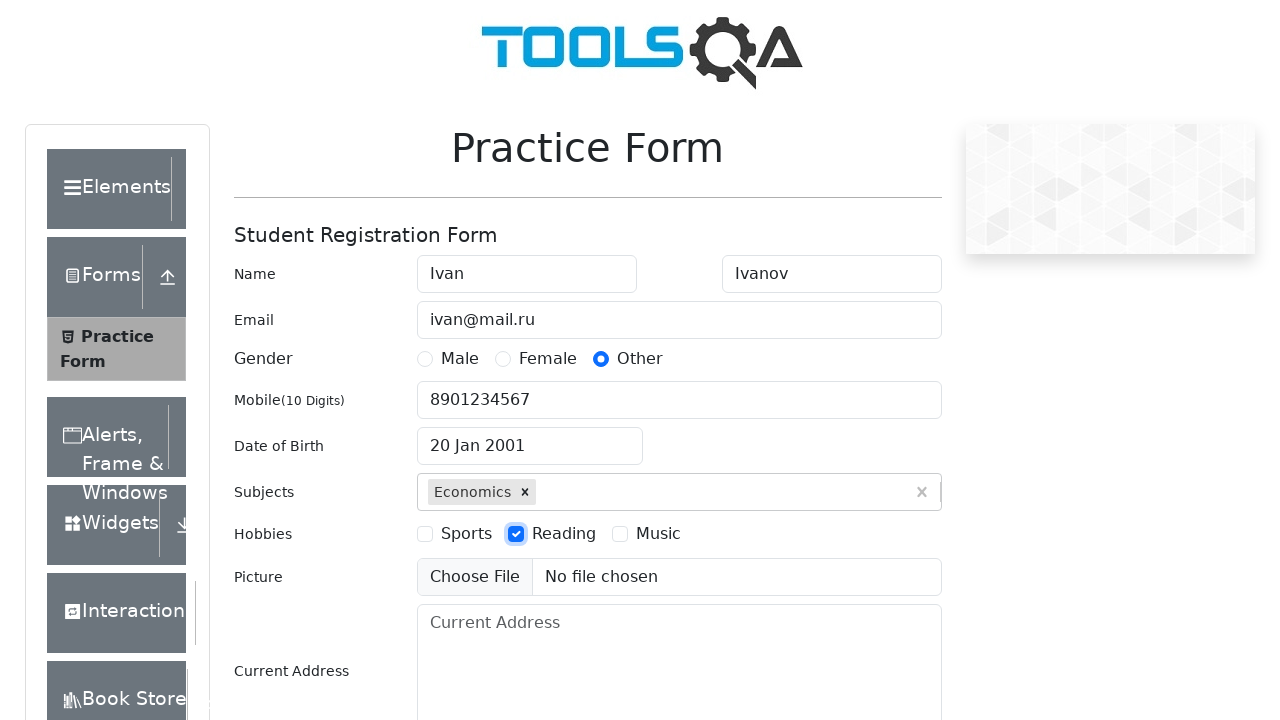

Selected 'Sports' hobby at (466, 534) on label[for='hobbies-checkbox-1']
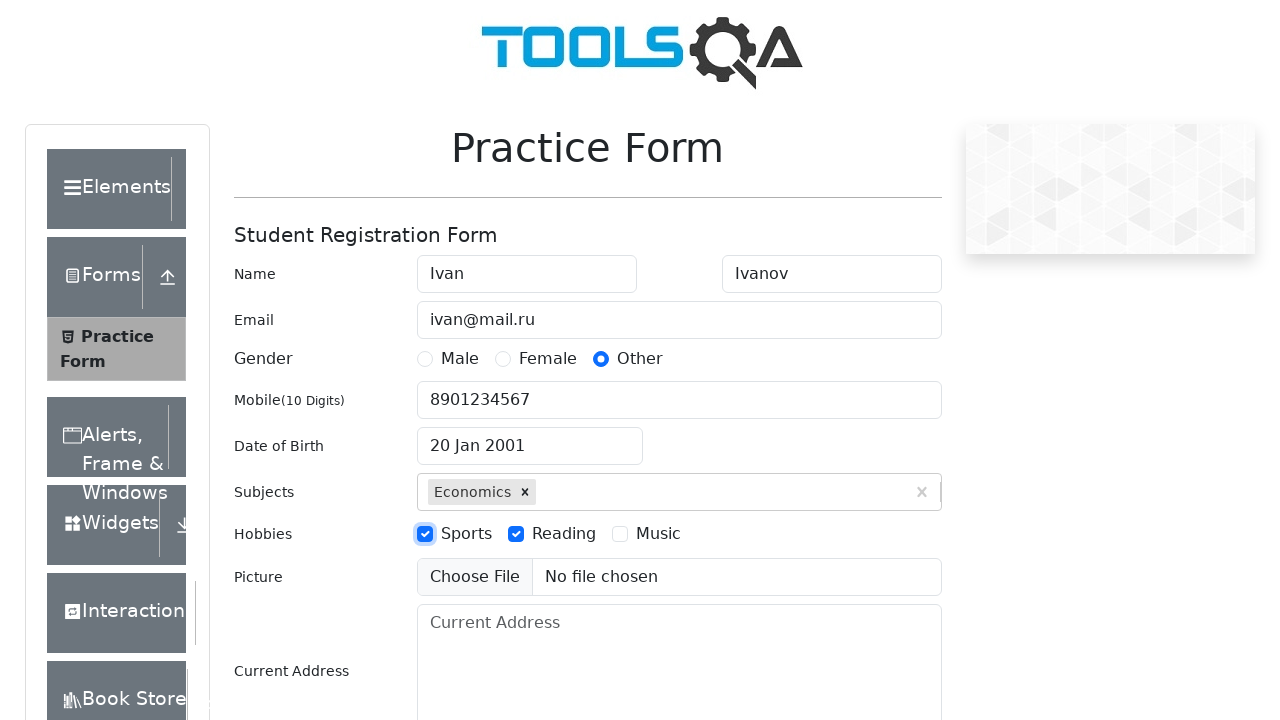

Filled address field with 'Москва 1' on #currentAddress
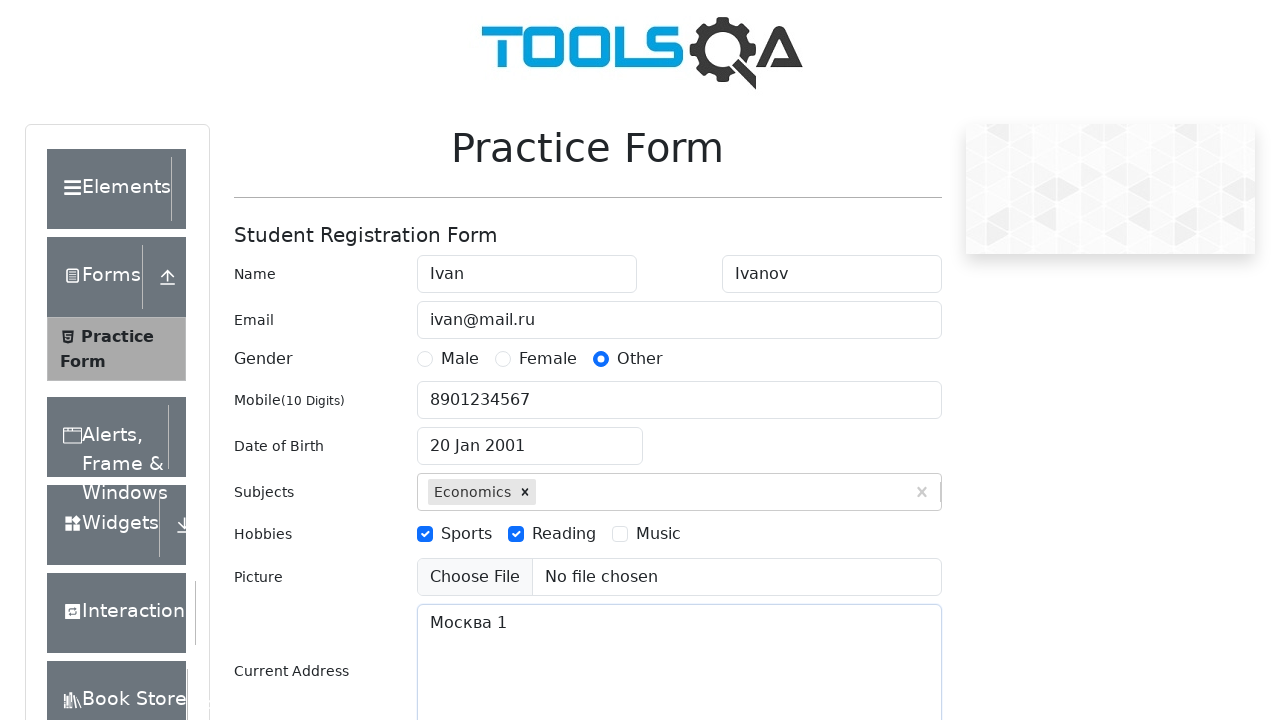

Clicked state dropdown at (527, 437) on #state
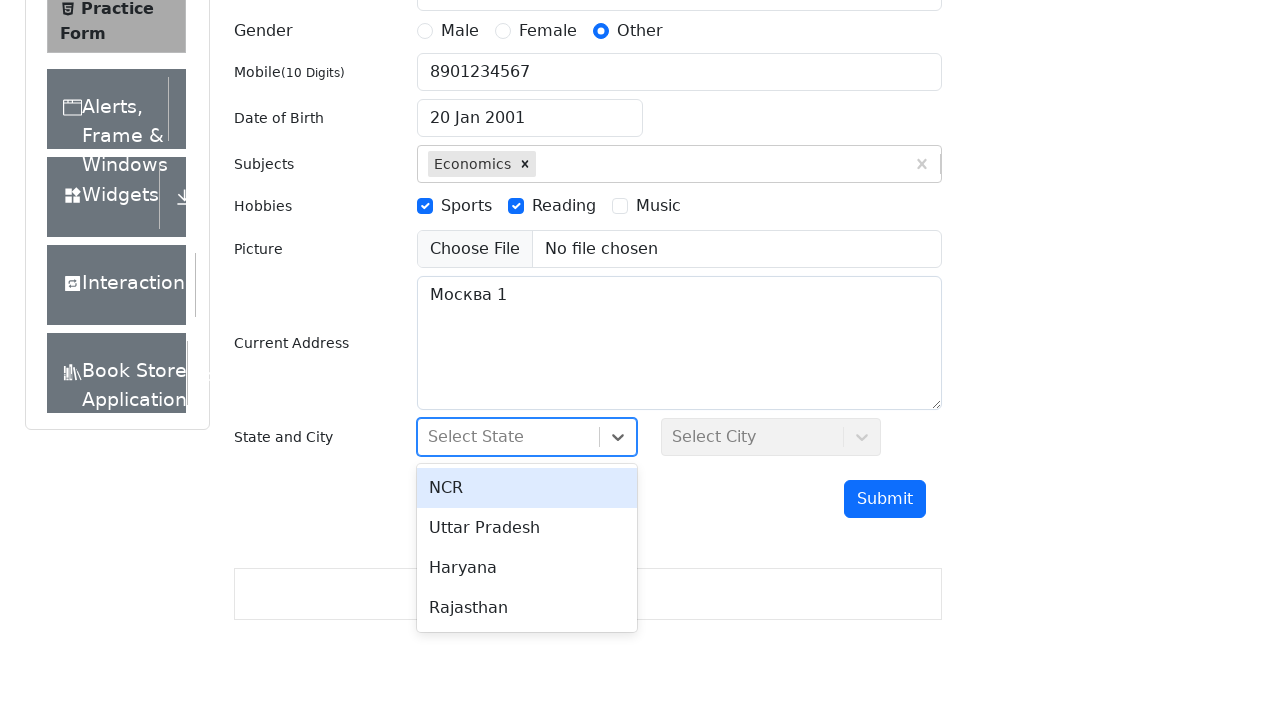

Selected 'NCR' as state at (527, 488) on #react-select-3-option-0
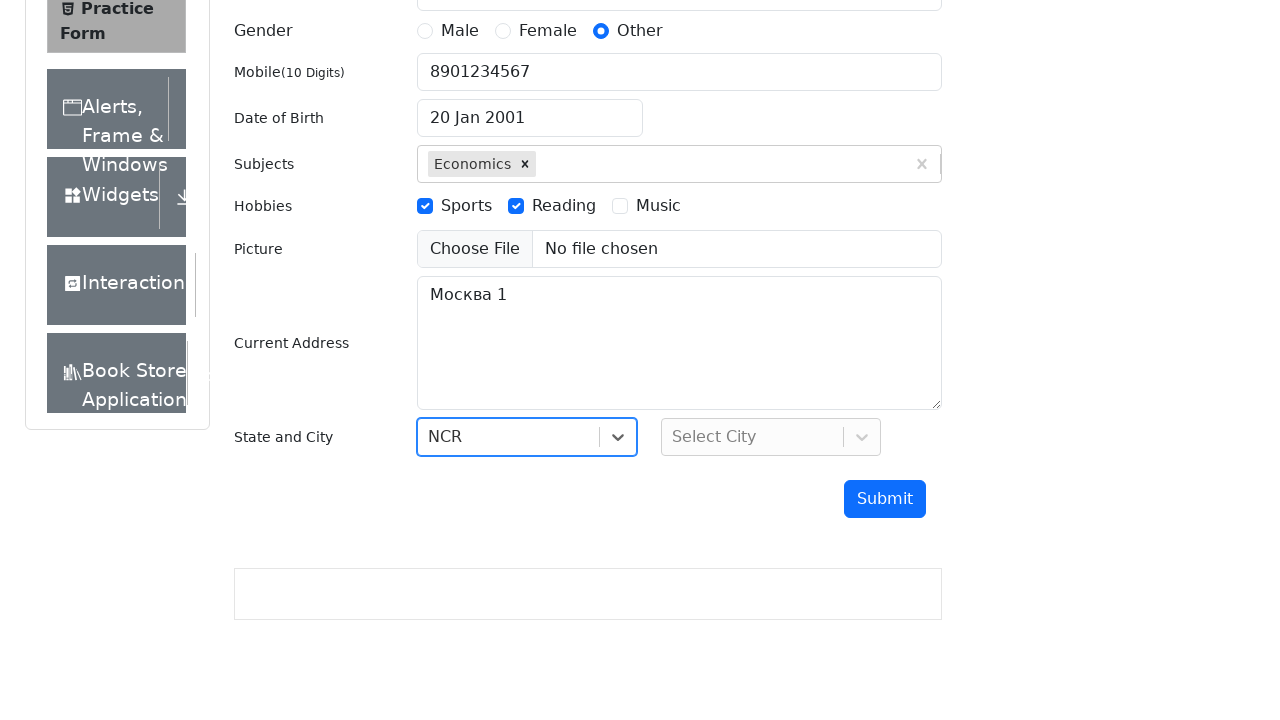

Clicked city dropdown at (771, 437) on #city
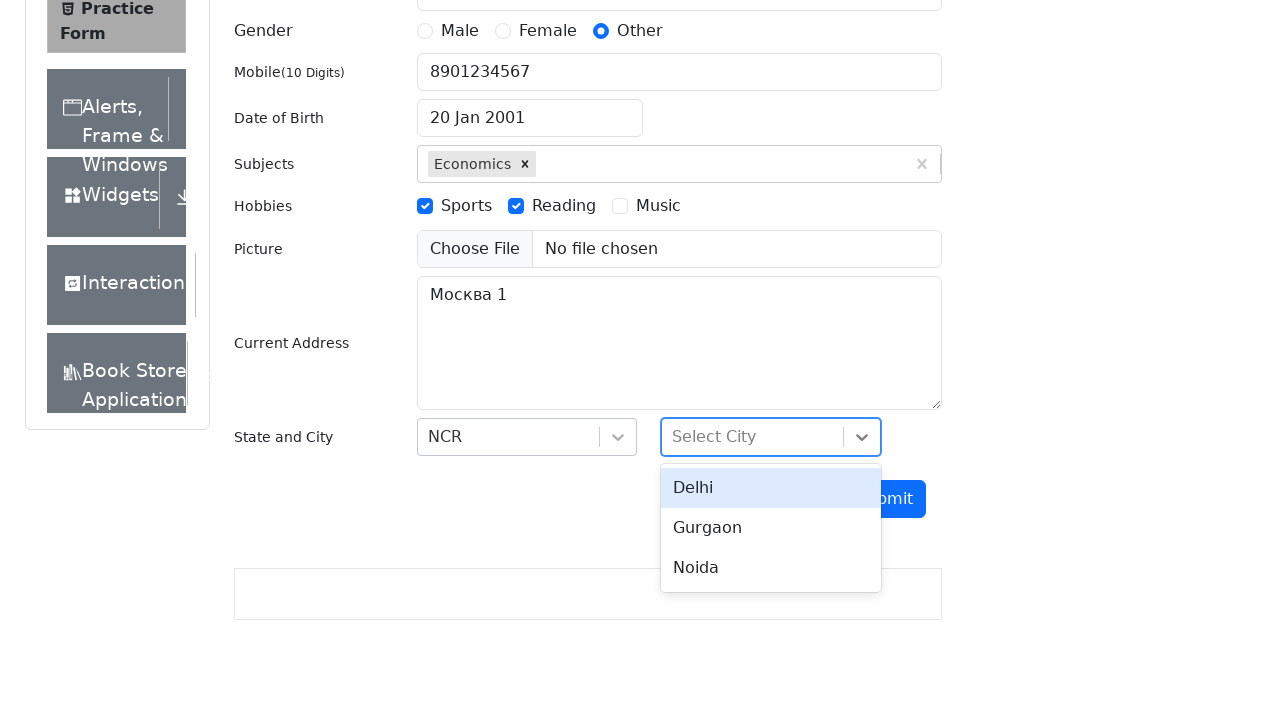

Selected 'Delhi' as city at (771, 488) on #react-select-4-option-0
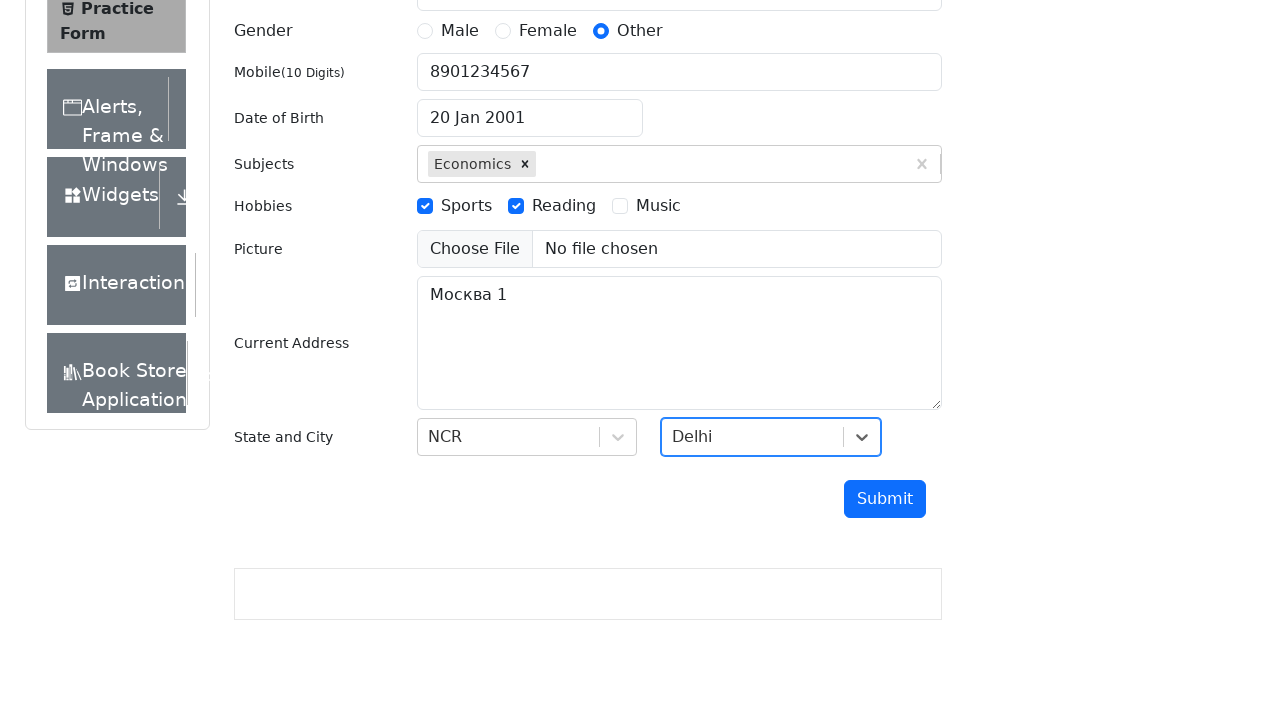

Clicked submit button at (885, 499) on #submit
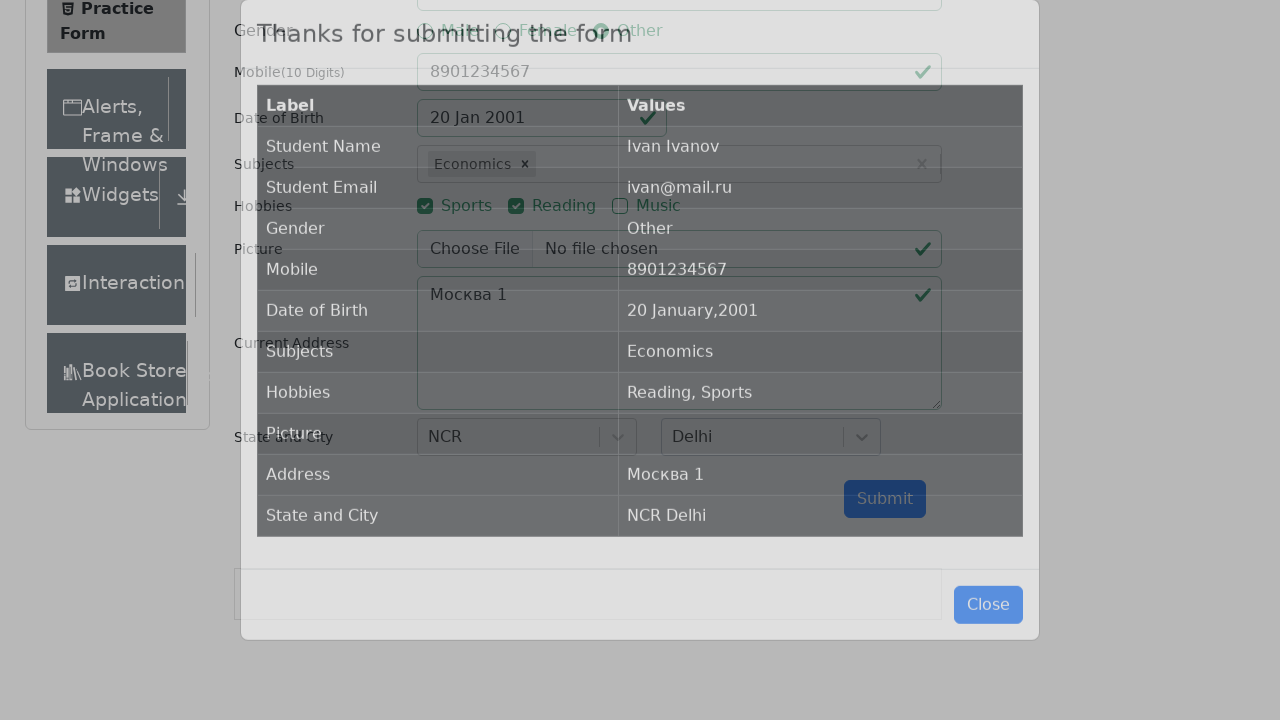

Registration results modal appeared
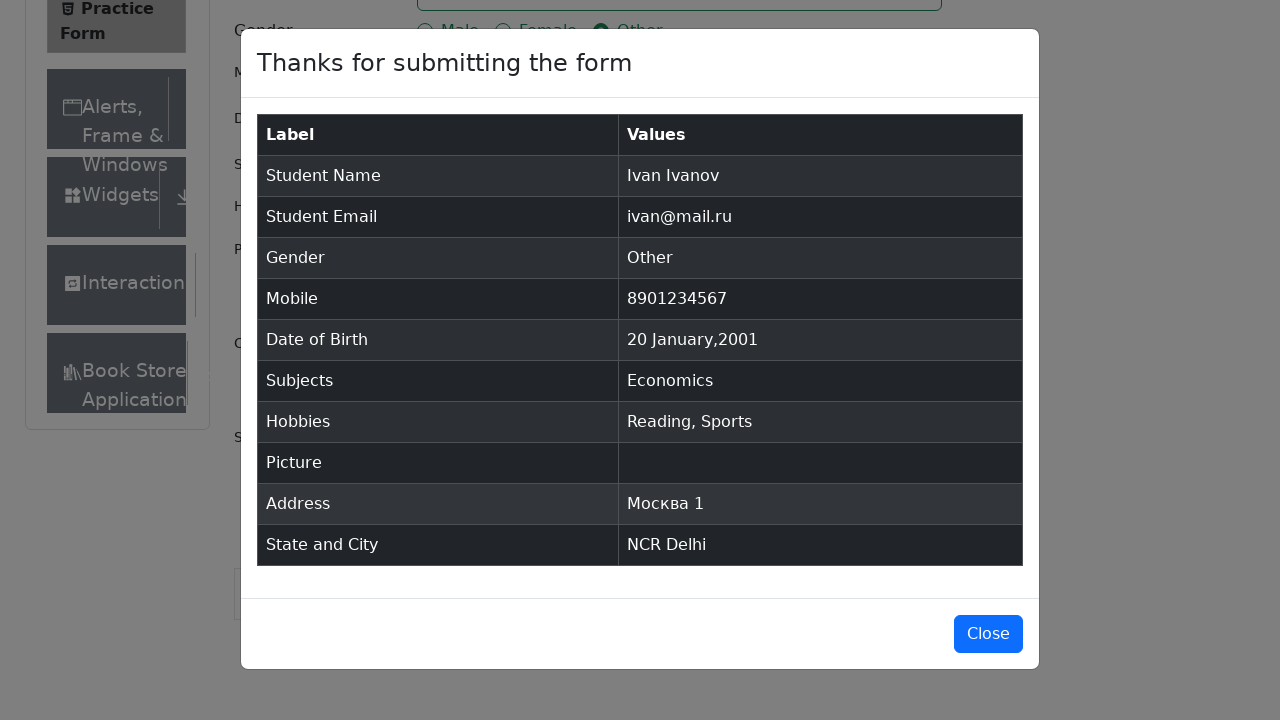

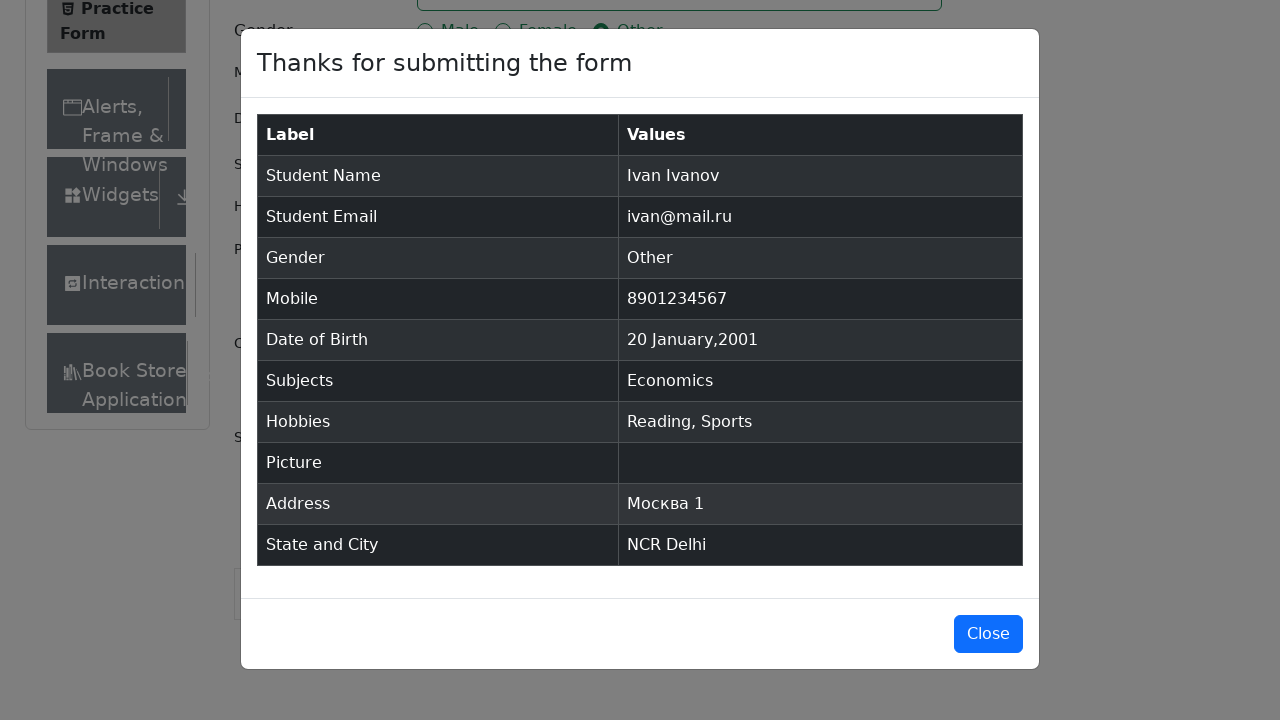